Tests the Tbilisi parking fines search functionality by filling in vehicle number and company code, then submitting the search form to find parking fines.

Starting URL: https://parking.tbilisi.gov.ge/fines?isTransit=false

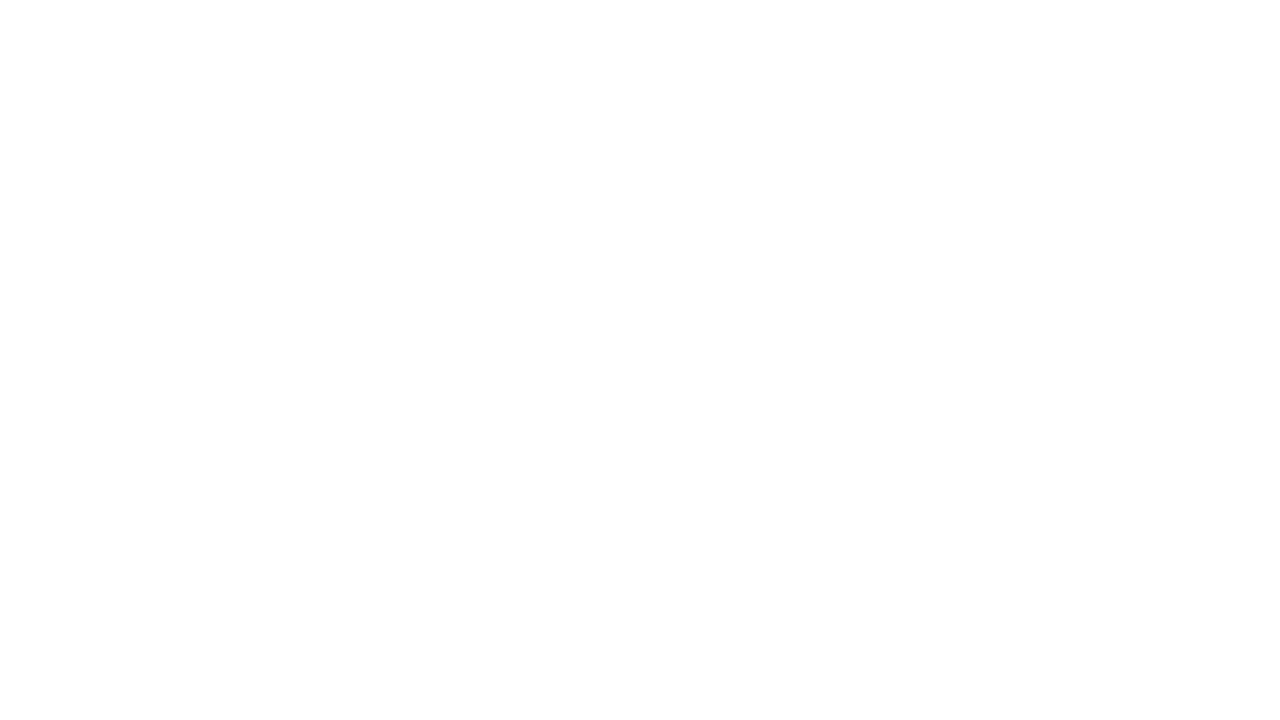

Waited 7 seconds for page to fully load
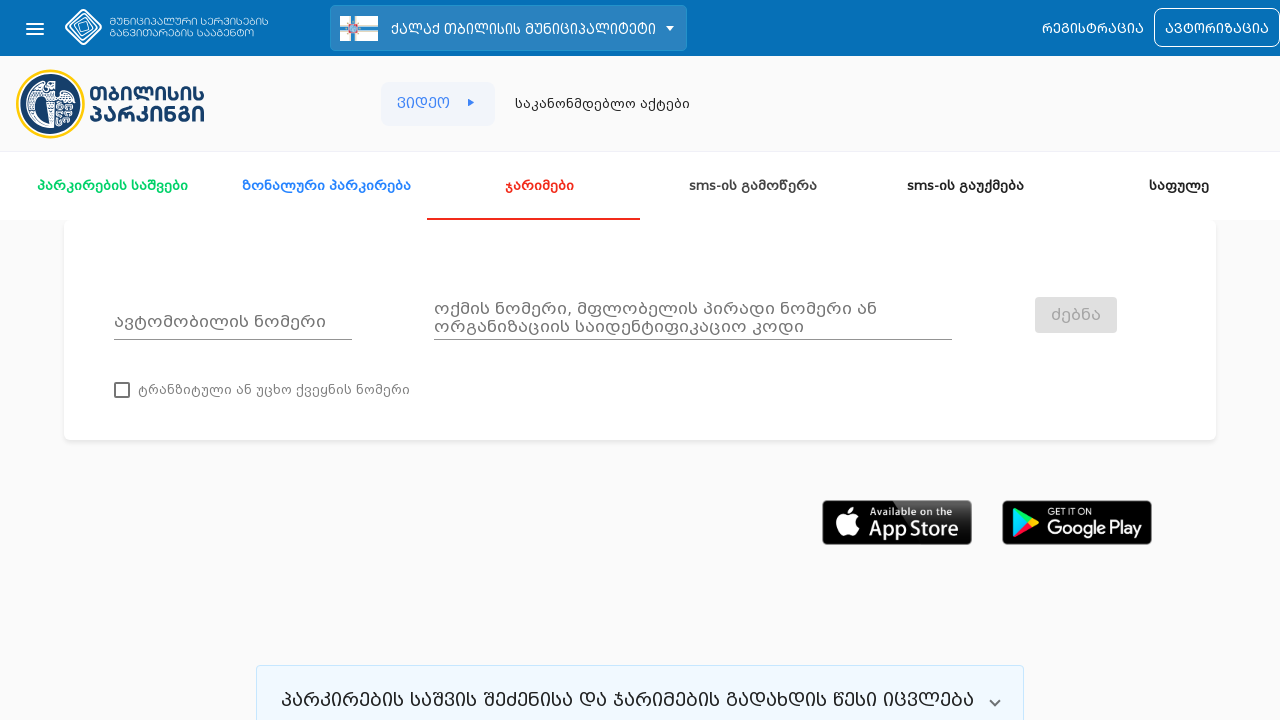

Vehicle number input field loaded
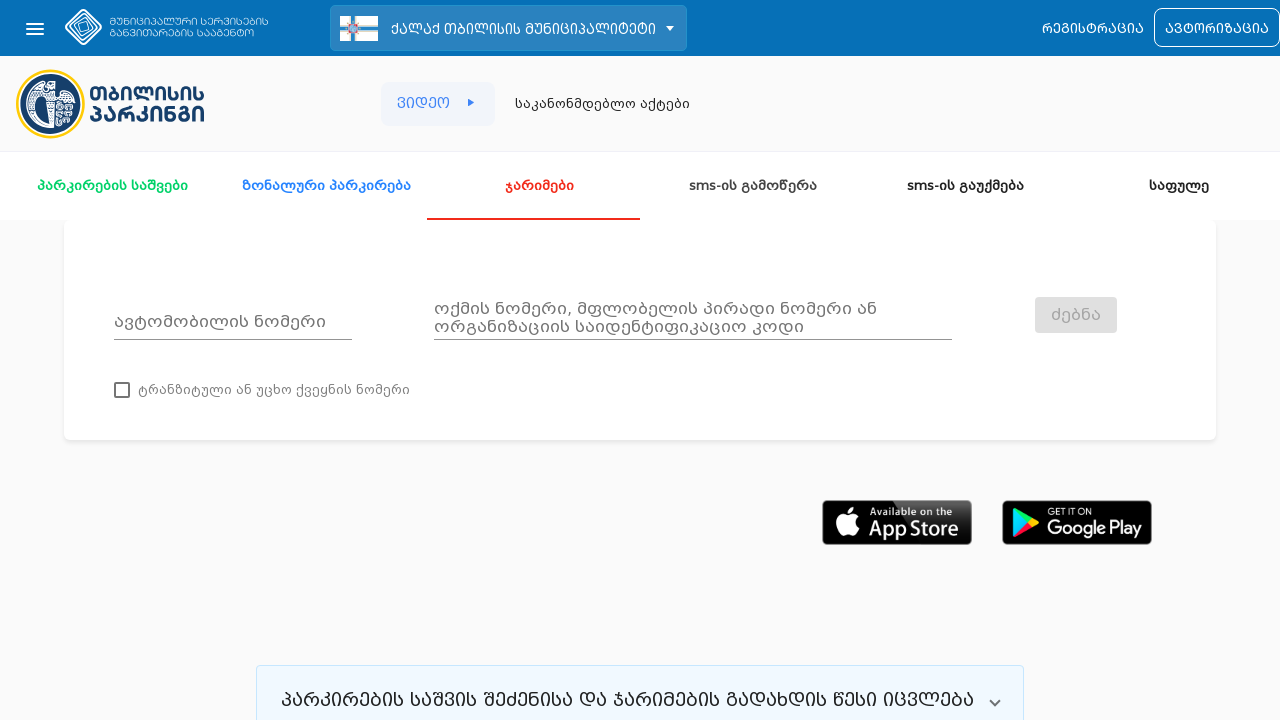

Filled vehicle number field with 'GG789HH' on #mat-input-0
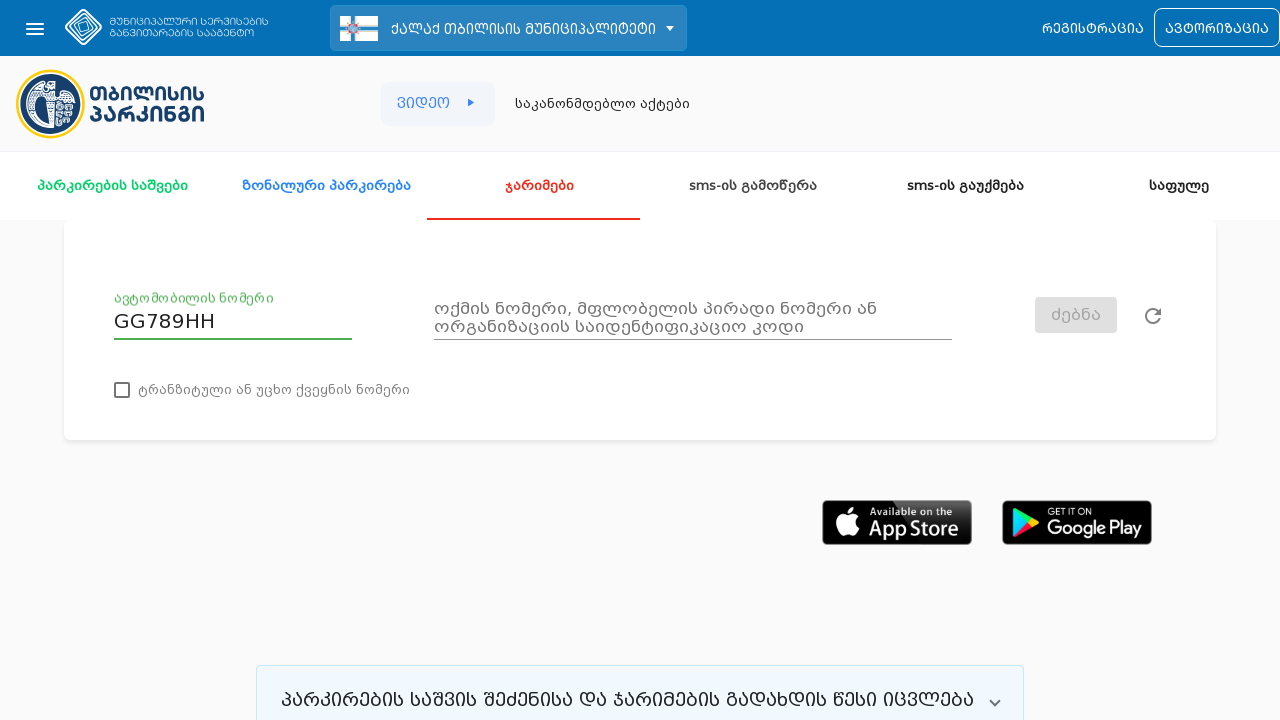

Company code input field loaded
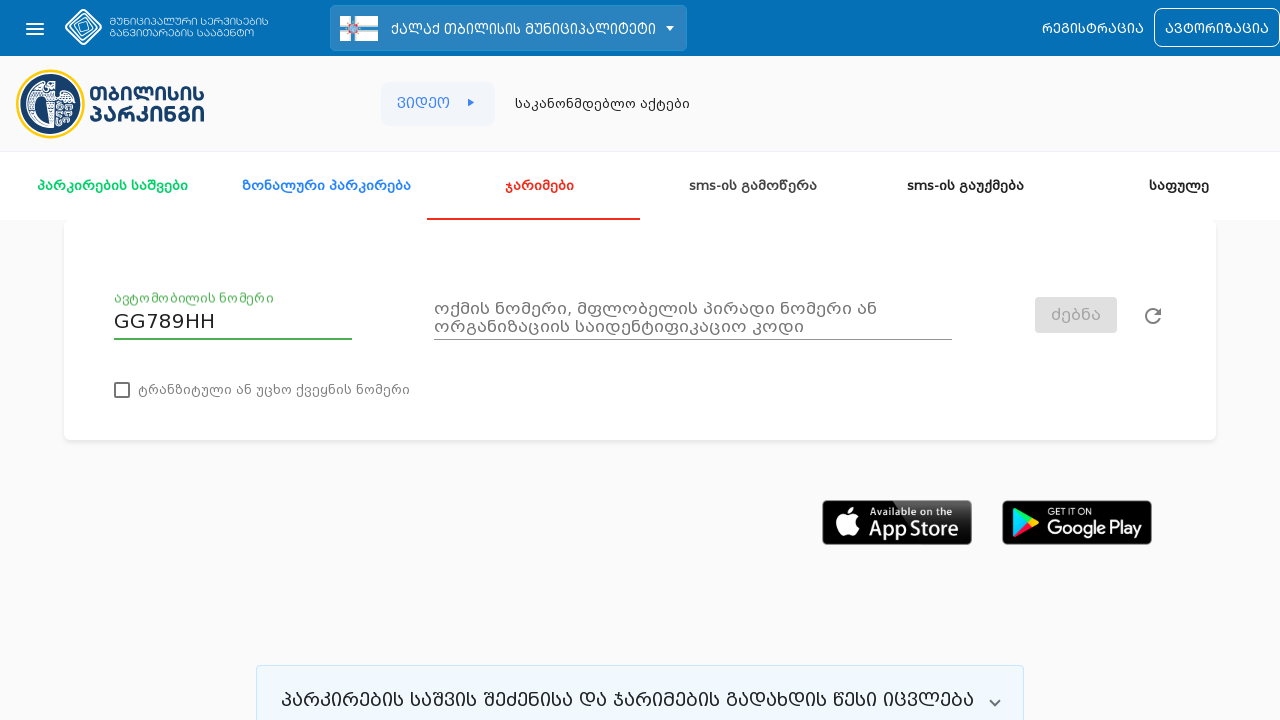

Filled company code field with '12345678901' on #mat-input-1
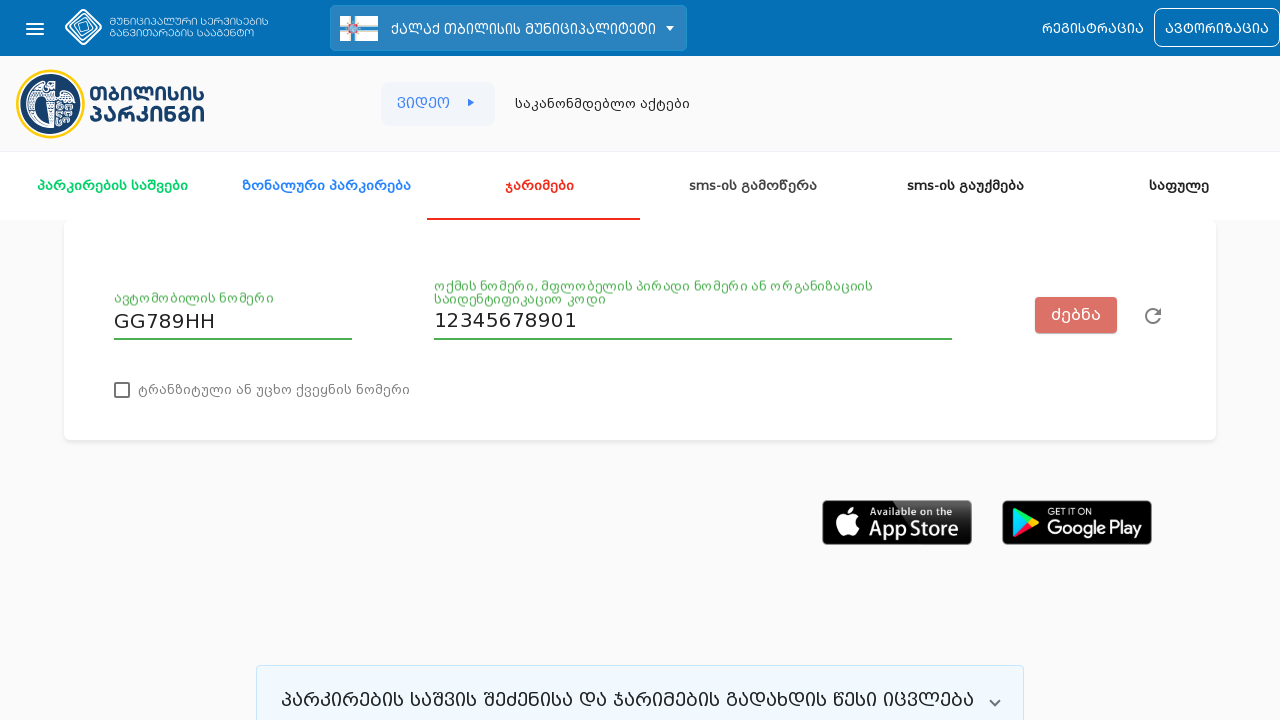

Search button is enabled and ready to click
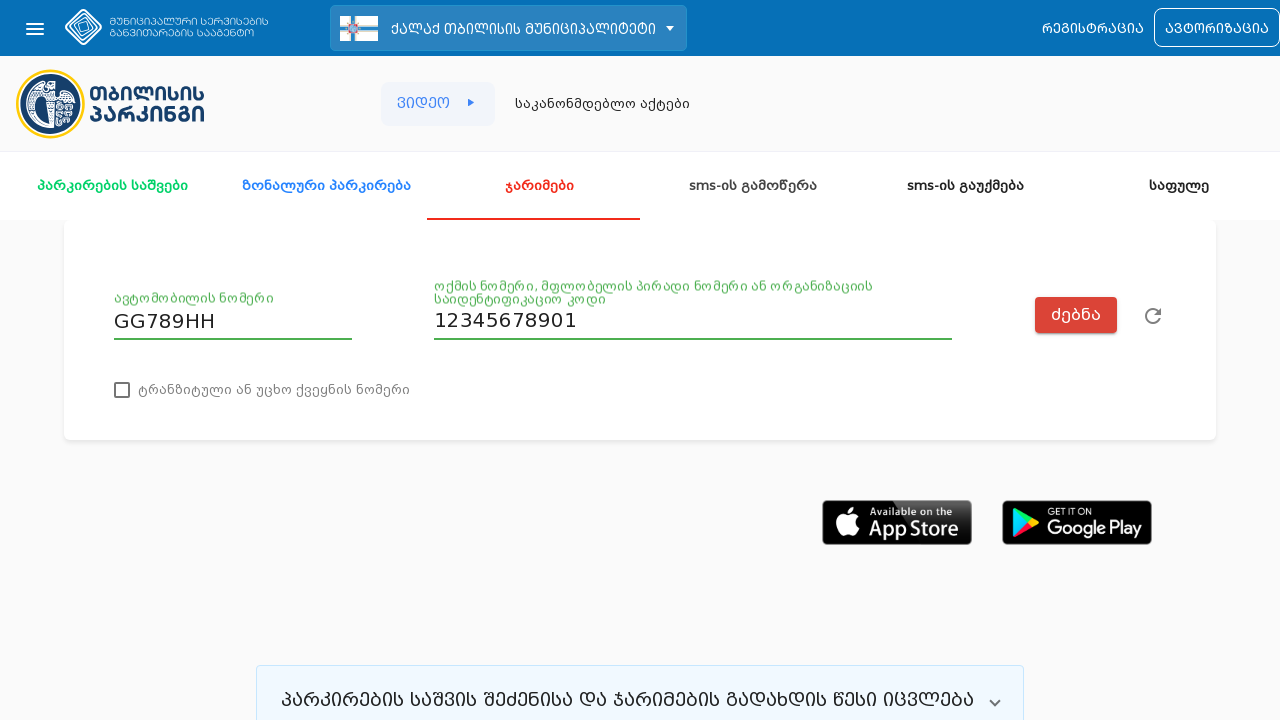

Clicked search button to submit parking fines search at (1076, 315) on button.mat-raised-button:not([disabled])
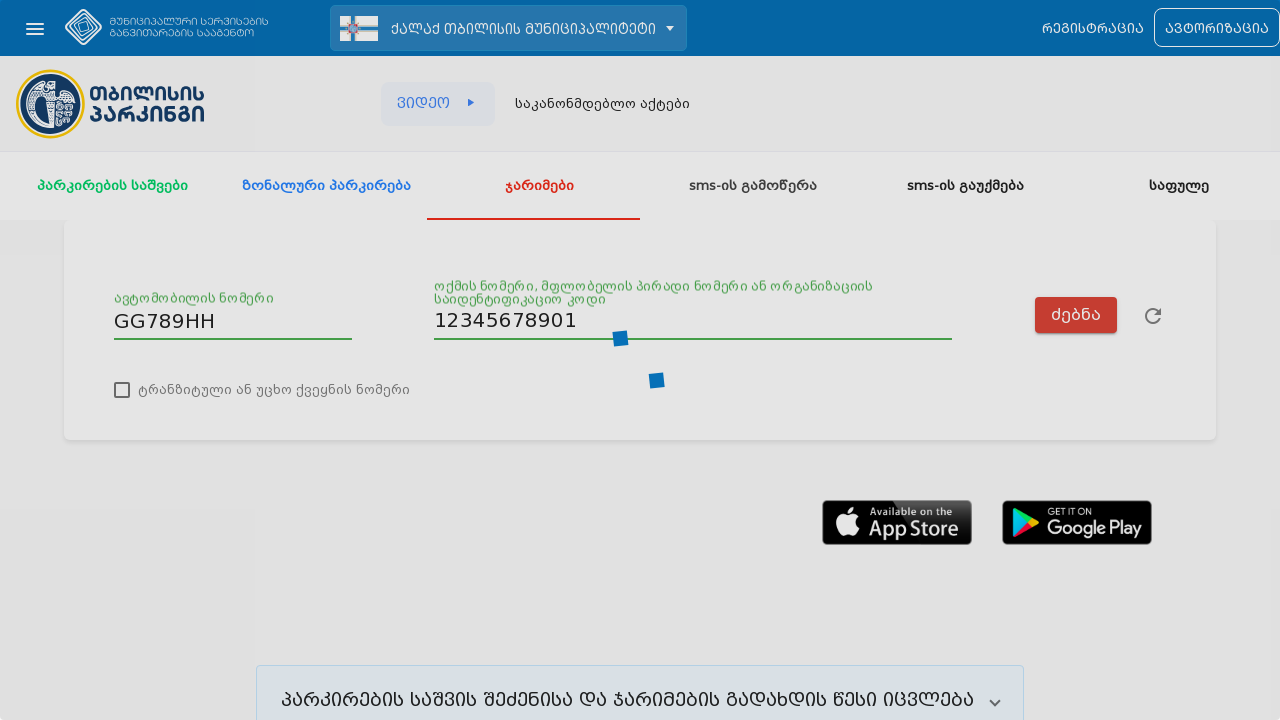

Waited 5 seconds for search results to load
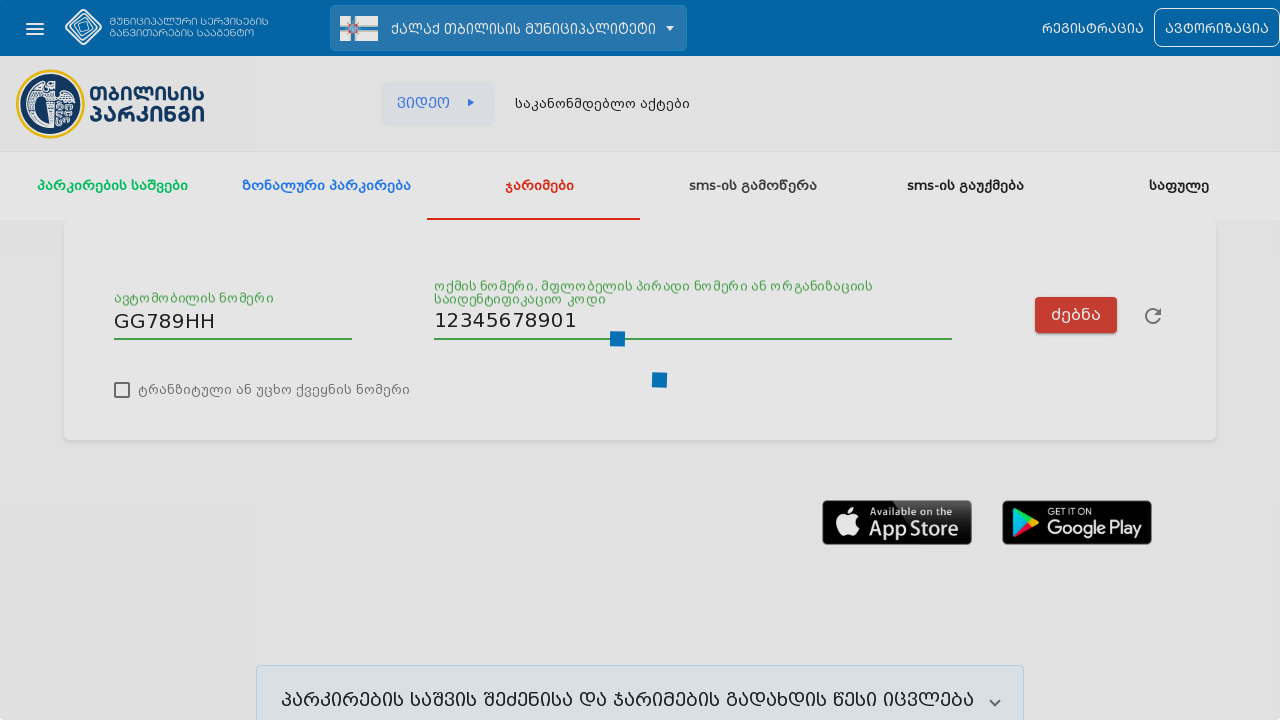

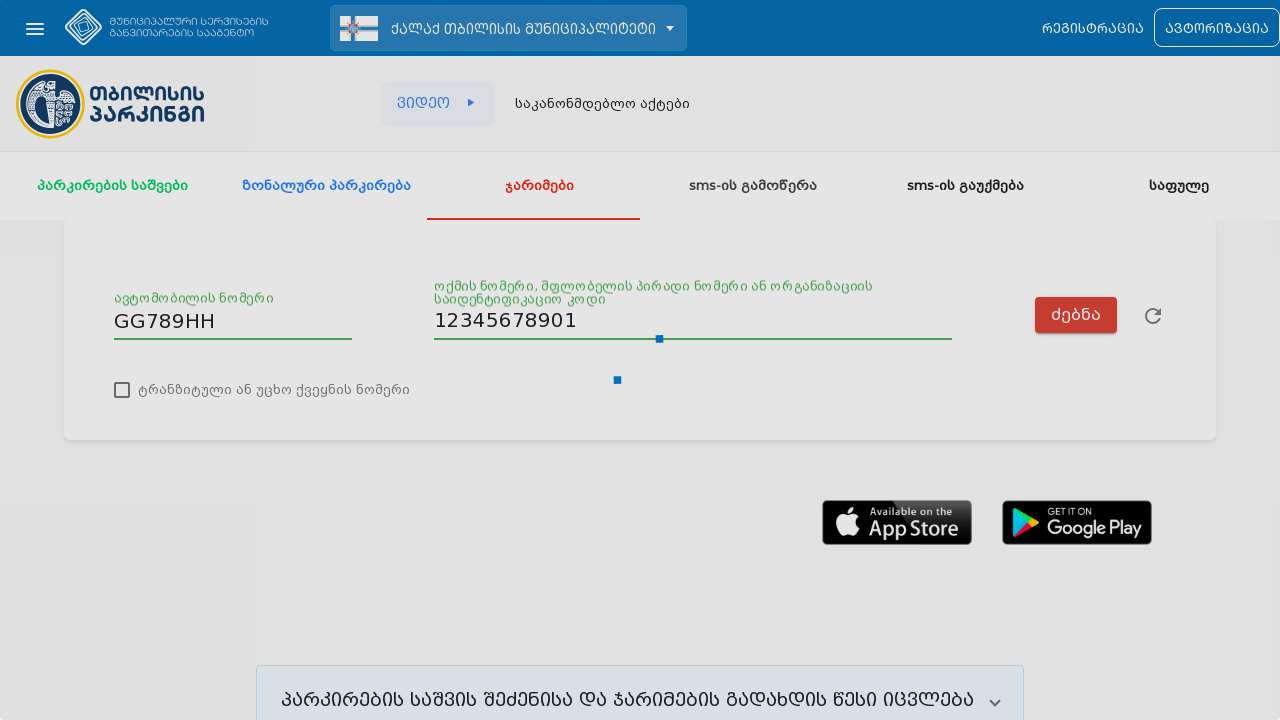